Simple navigation test that loads the Platzi homepage

Starting URL: https://www.platzi.com

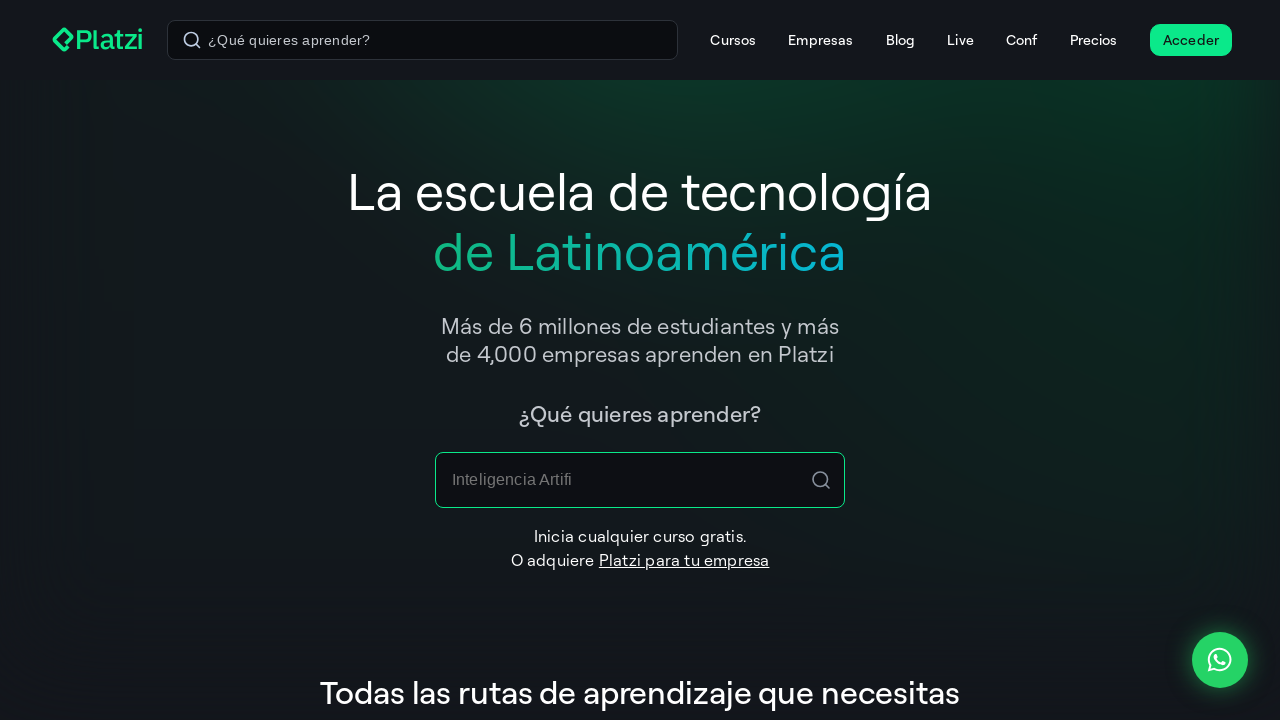

Platzi homepage loaded and DOM content ready
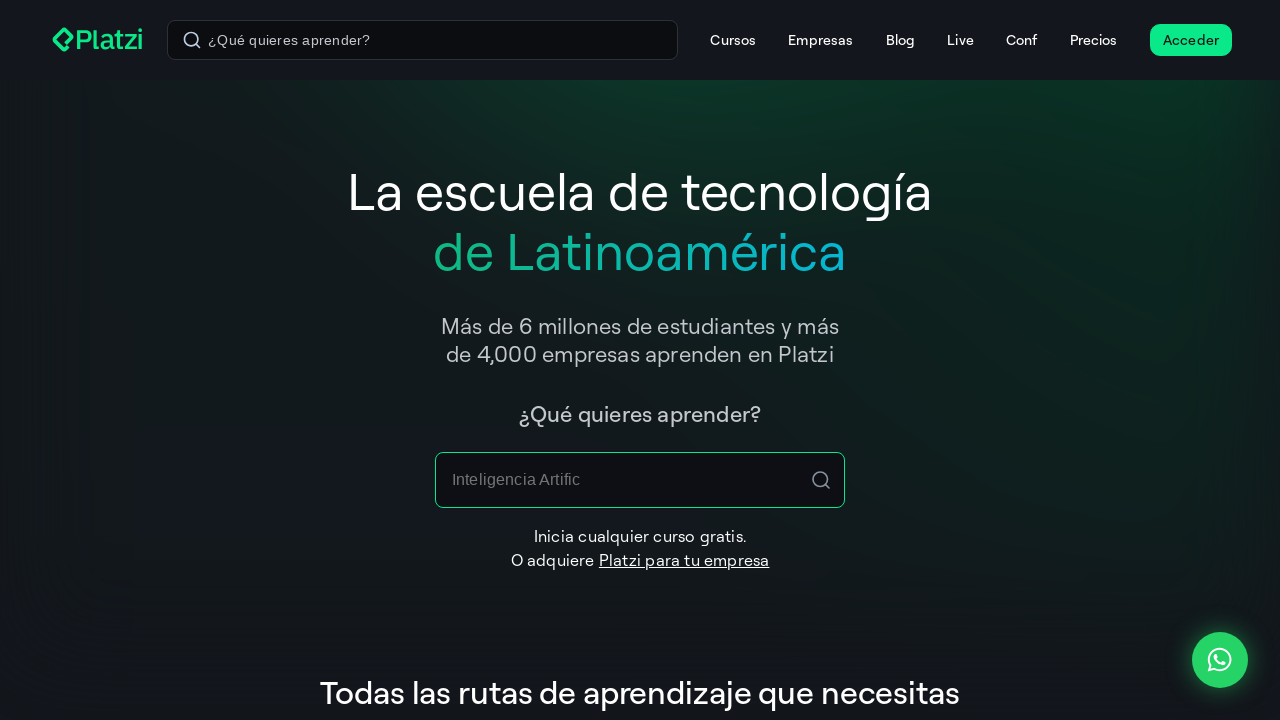

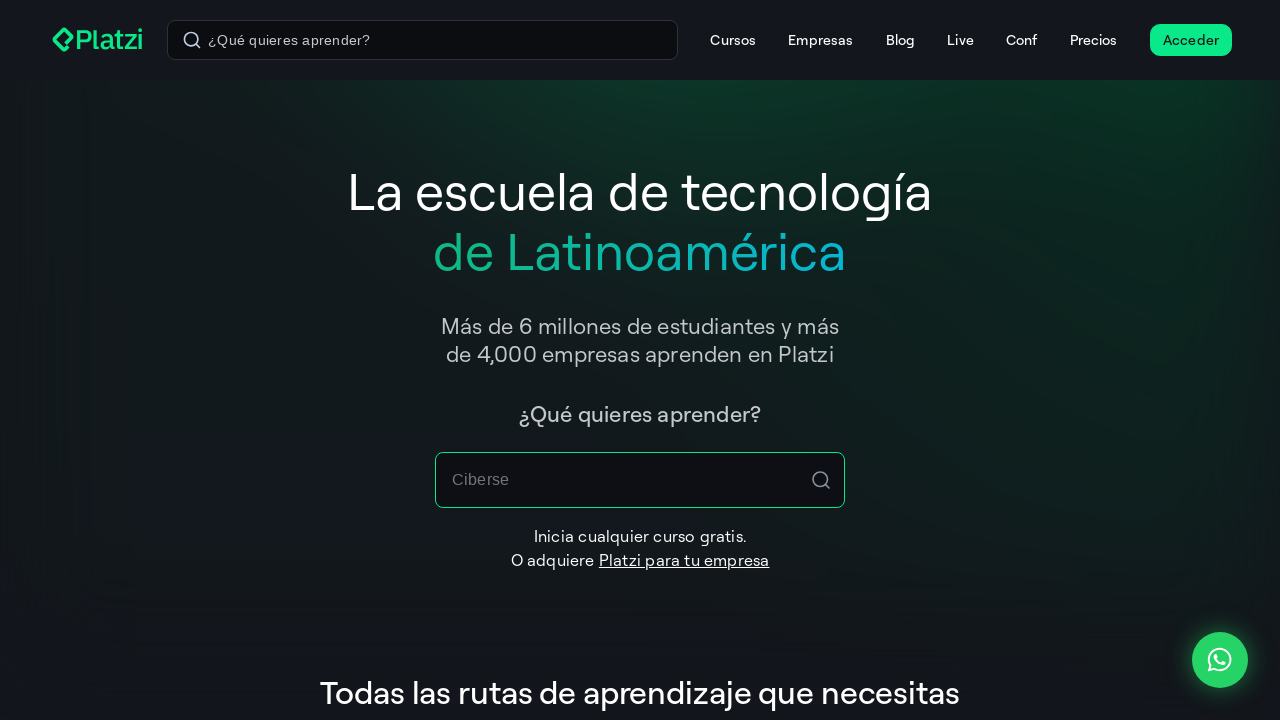